Tests that edits are cancelled when pressing Escape key.

Starting URL: https://demo.playwright.dev/todomvc

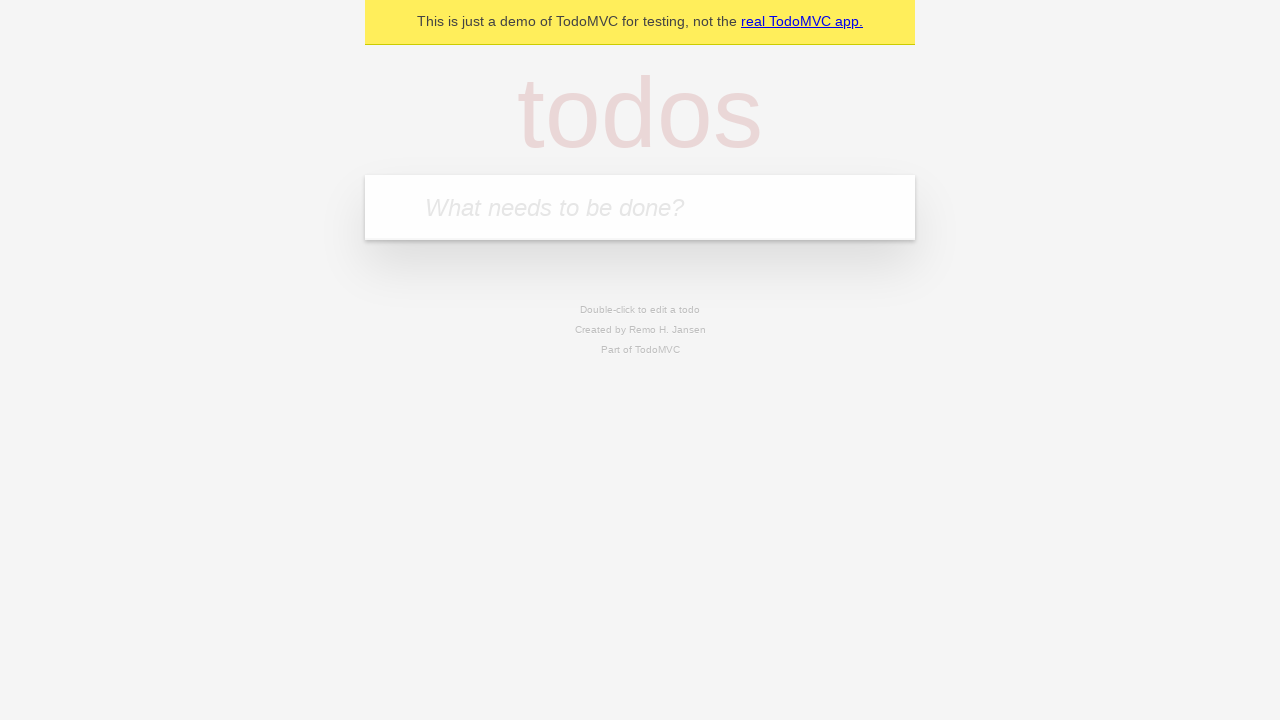

Filled input with 'buy some cheese' on internal:attr=[placeholder="What needs to be done?"i]
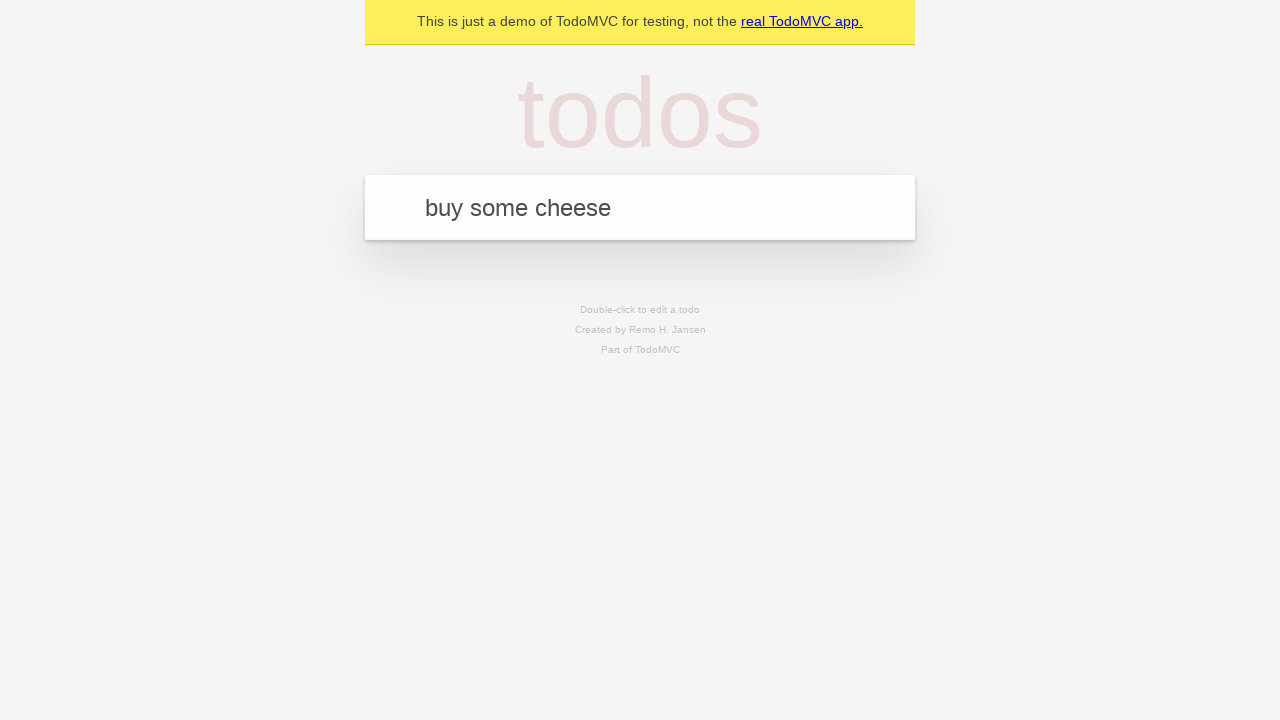

Pressed Enter to create first todo on internal:attr=[placeholder="What needs to be done?"i]
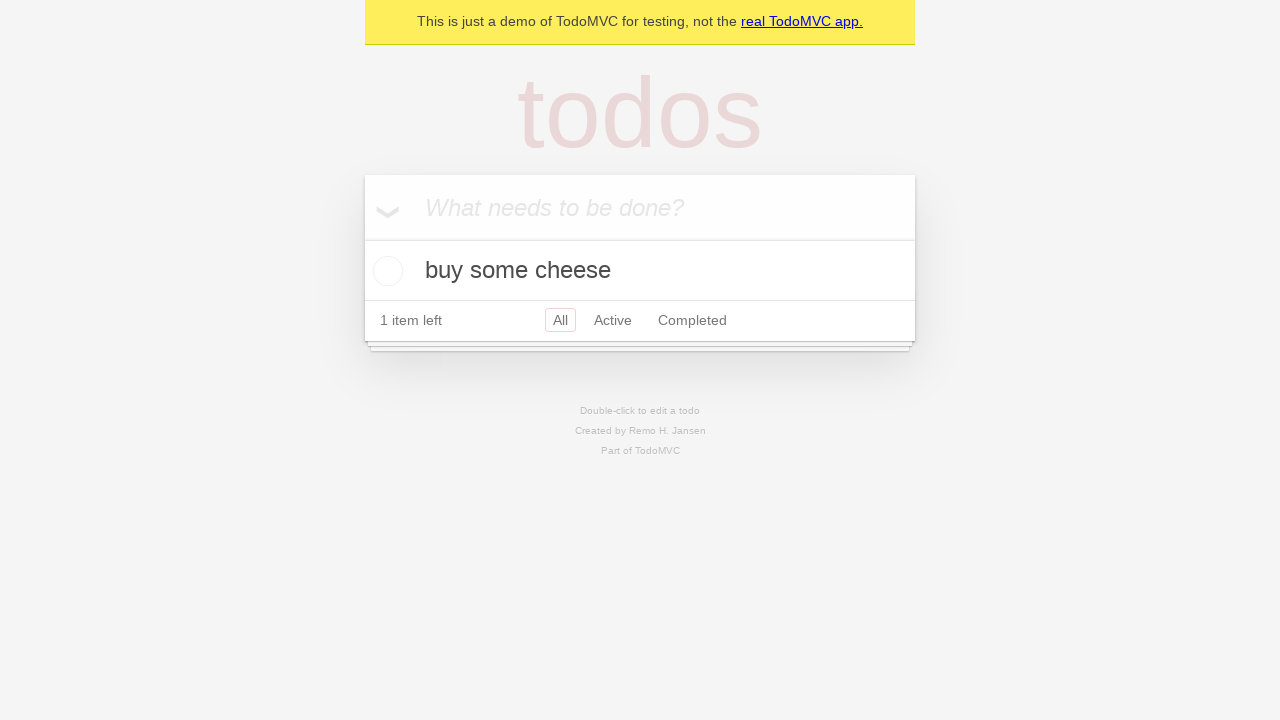

Filled input with 'feed the cat' on internal:attr=[placeholder="What needs to be done?"i]
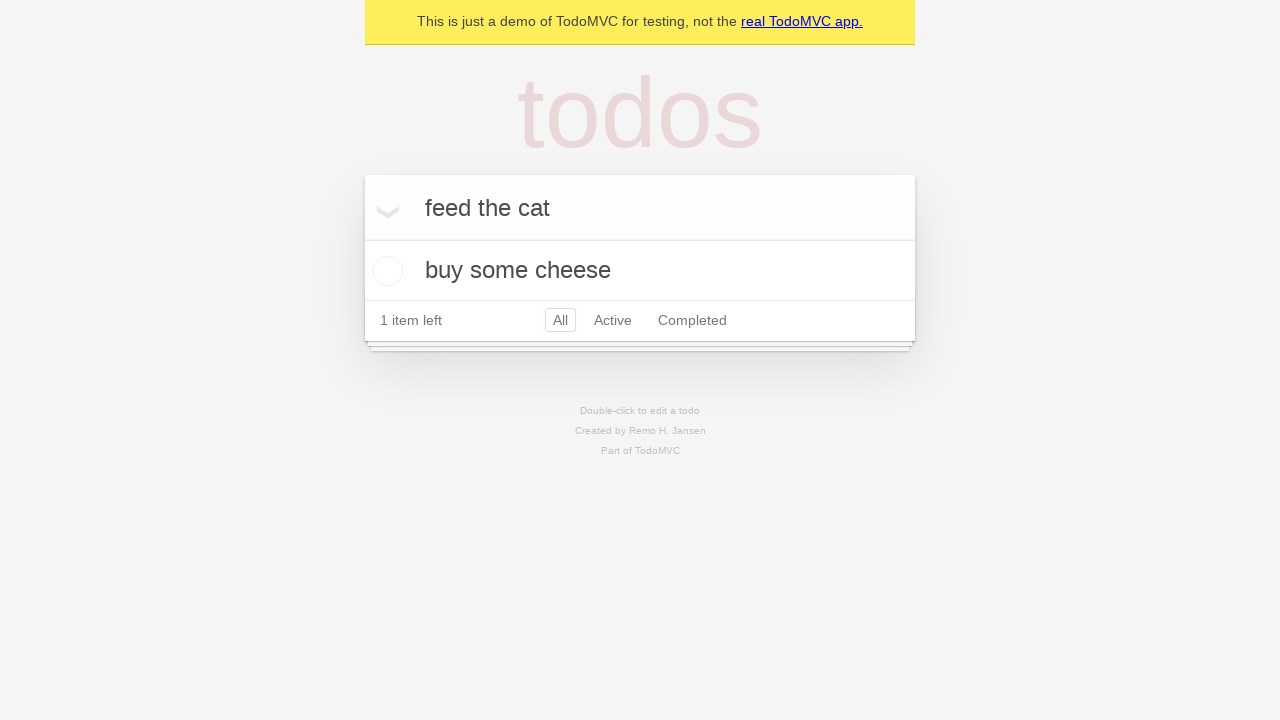

Pressed Enter to create second todo on internal:attr=[placeholder="What needs to be done?"i]
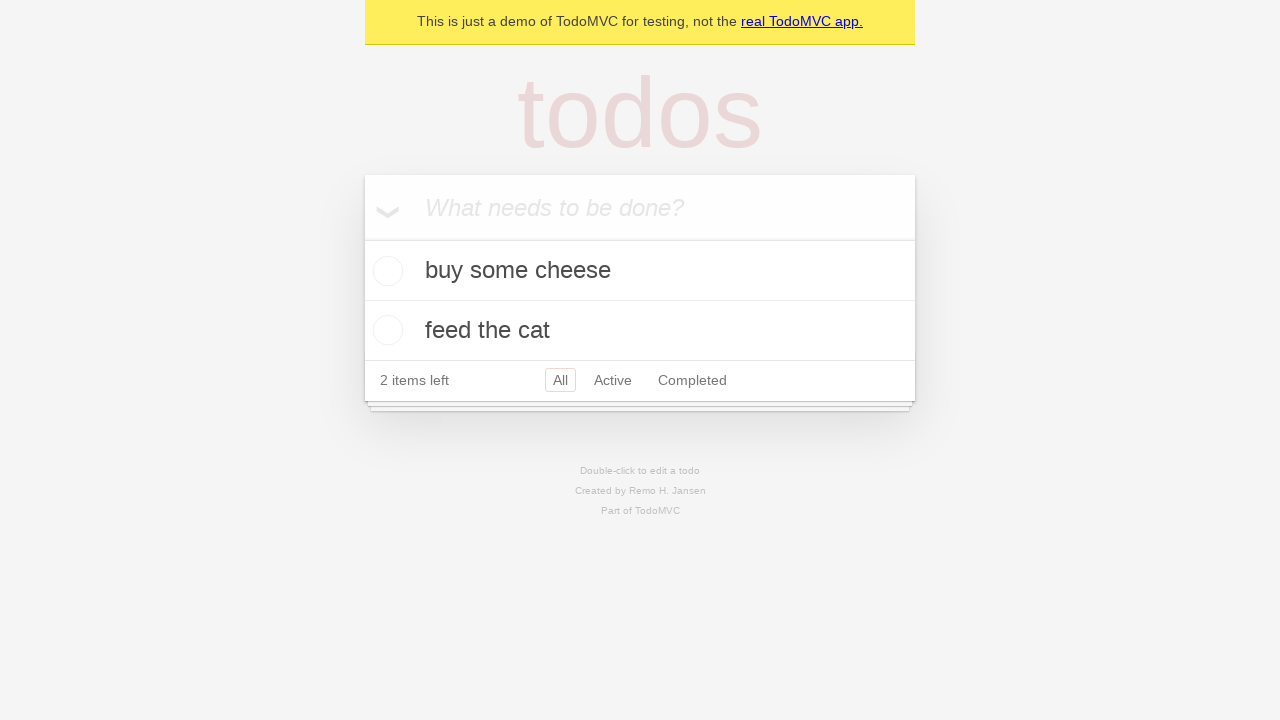

Filled input with 'book a doctors appointment' on internal:attr=[placeholder="What needs to be done?"i]
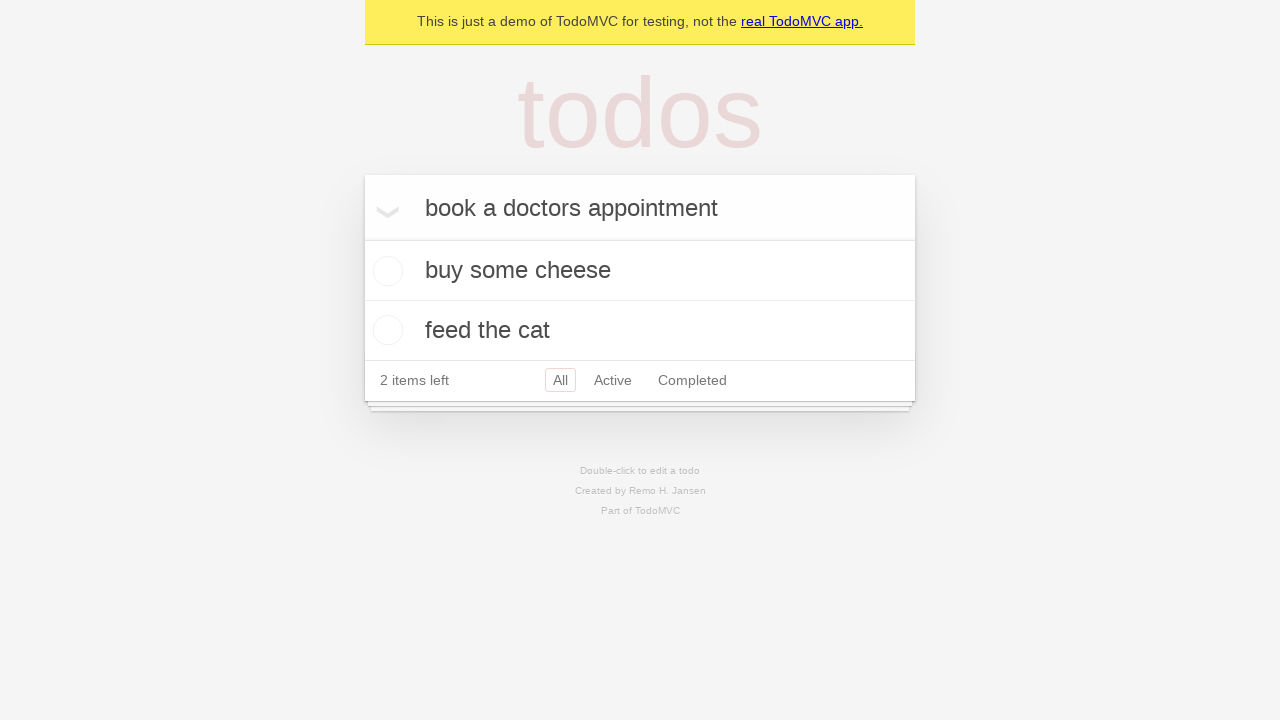

Pressed Enter to create third todo on internal:attr=[placeholder="What needs to be done?"i]
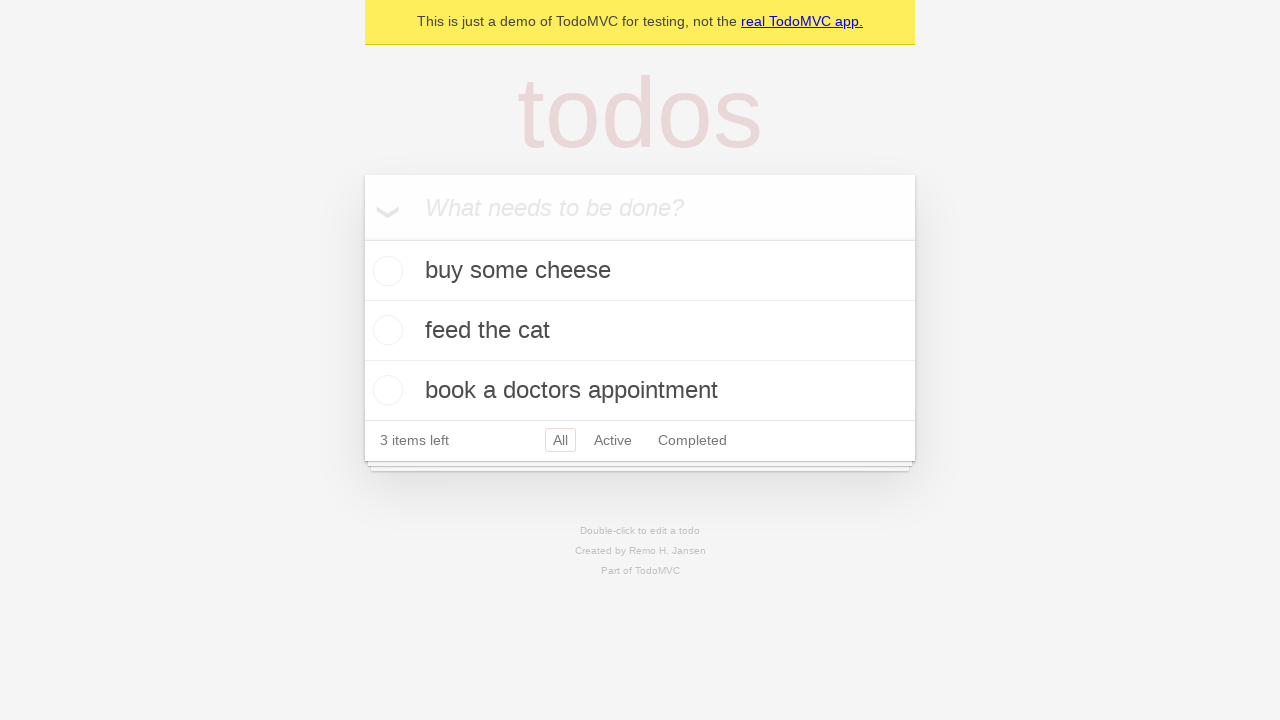

Double-clicked second todo to enter edit mode at (640, 331) on [data-testid='todo-item'] >> nth=1
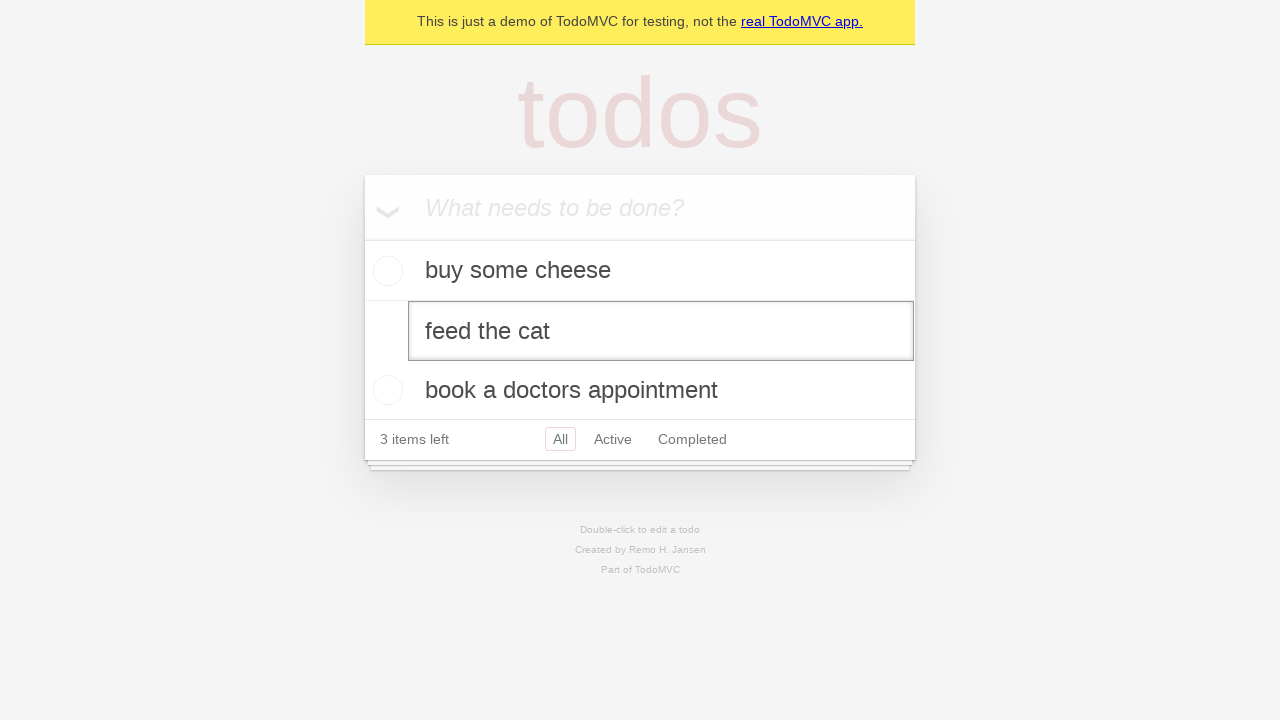

Filled edit field with 'buy some sausages' on [data-testid='todo-item'] >> nth=1 >> internal:role=textbox[name="Edit"i]
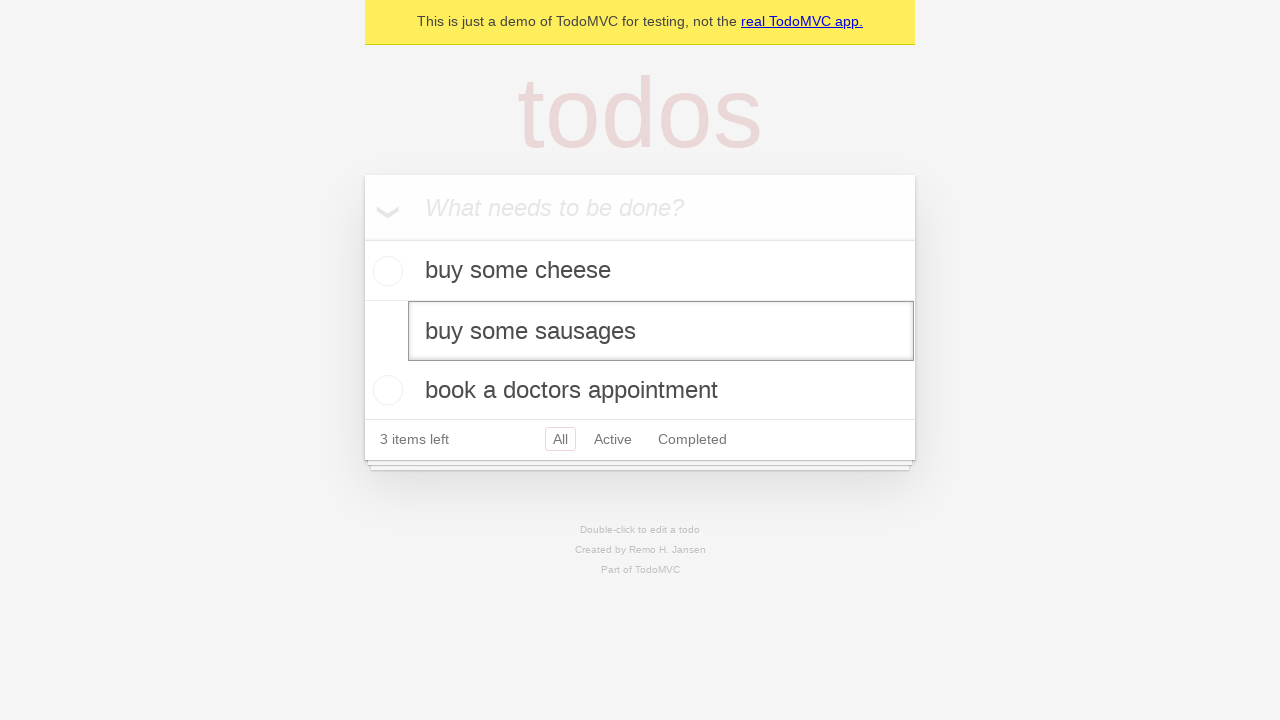

Pressed Escape to cancel edit on [data-testid='todo-item'] >> nth=1 >> internal:role=textbox[name="Edit"i]
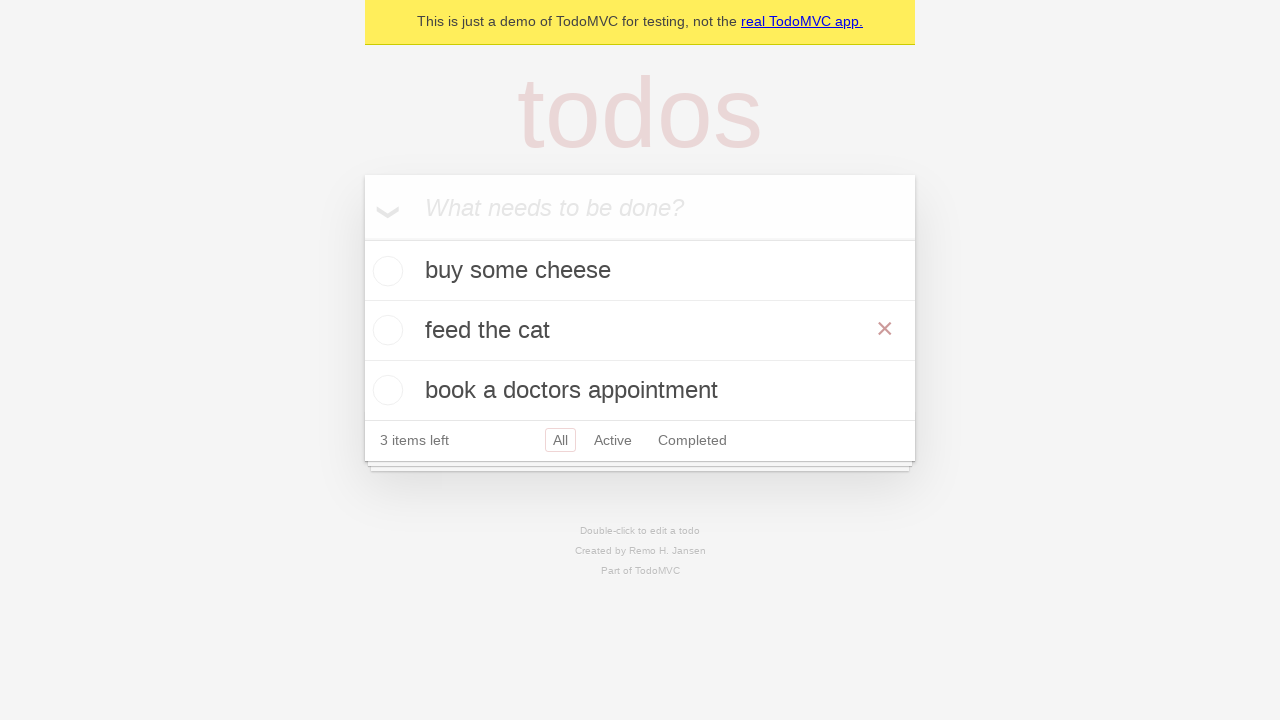

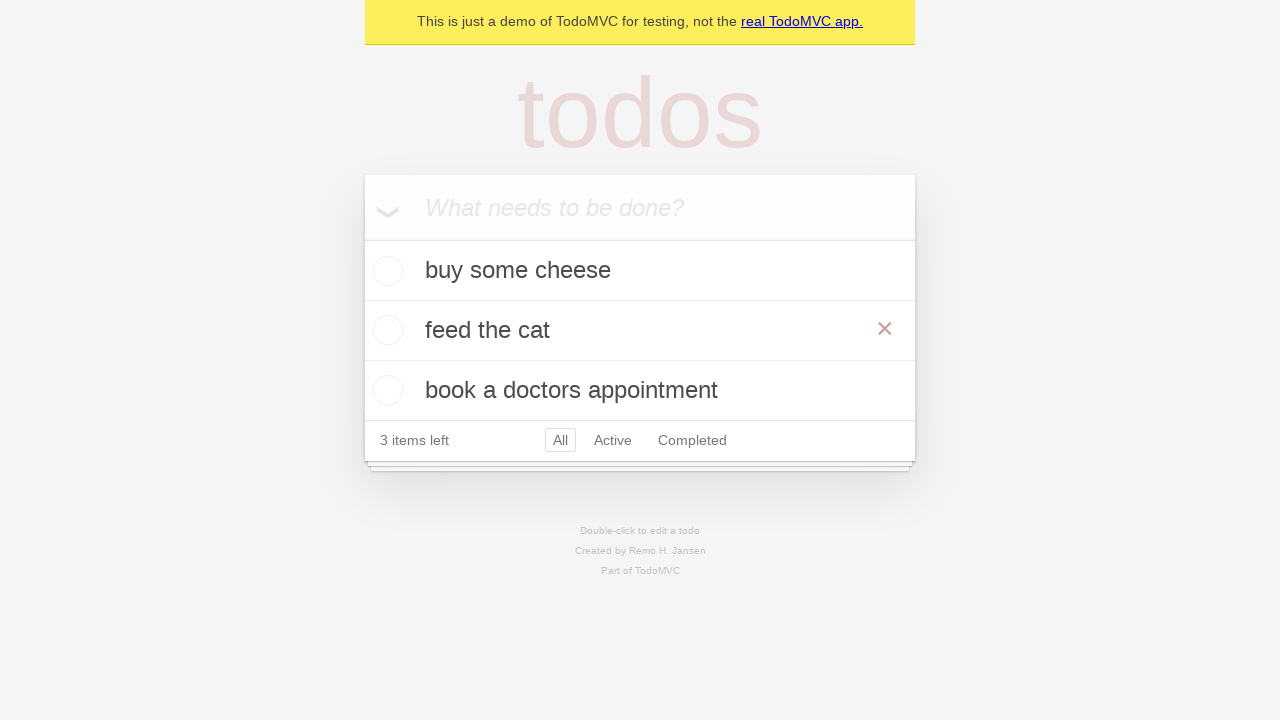